Calculates a mathematical expression to find a dynamic link text, clicks the link, then fills out a multi-field form with personal information (first name, last name, city, country) and submits it.

Starting URL: http://suninjuly.github.io/find_link_text

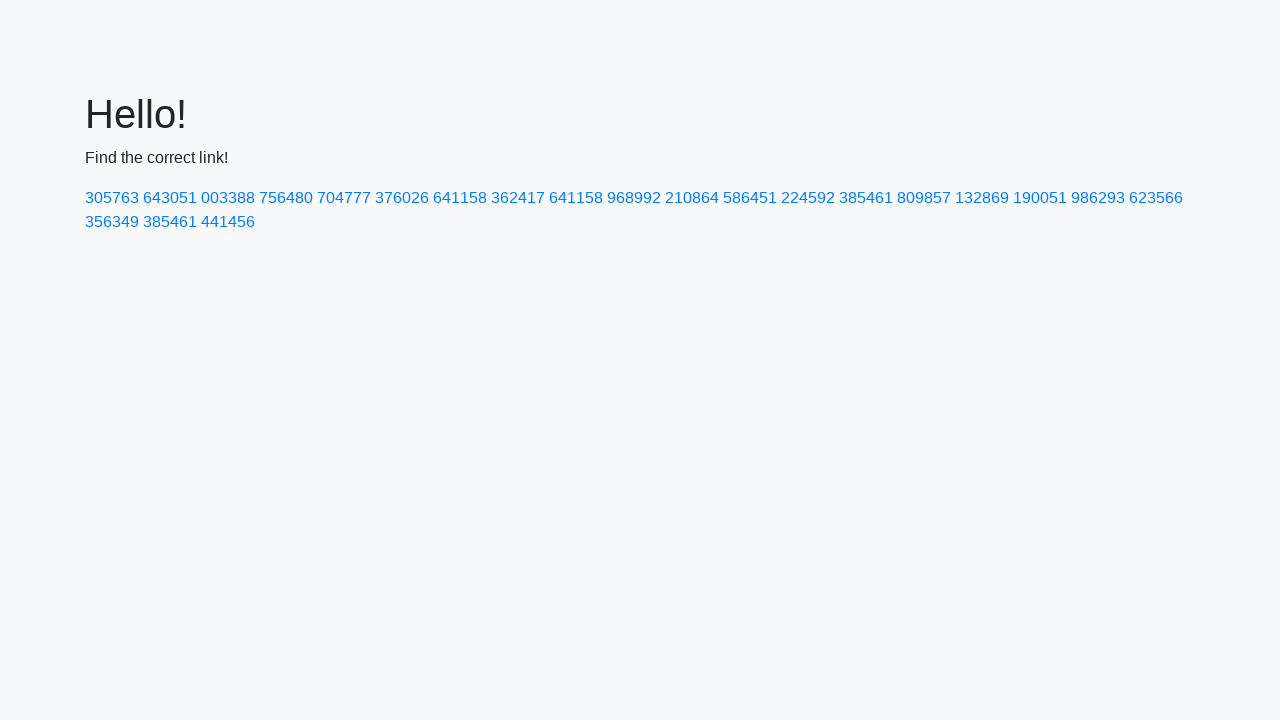

Clicked link with calculated text '224592' at (808, 198) on text=224592
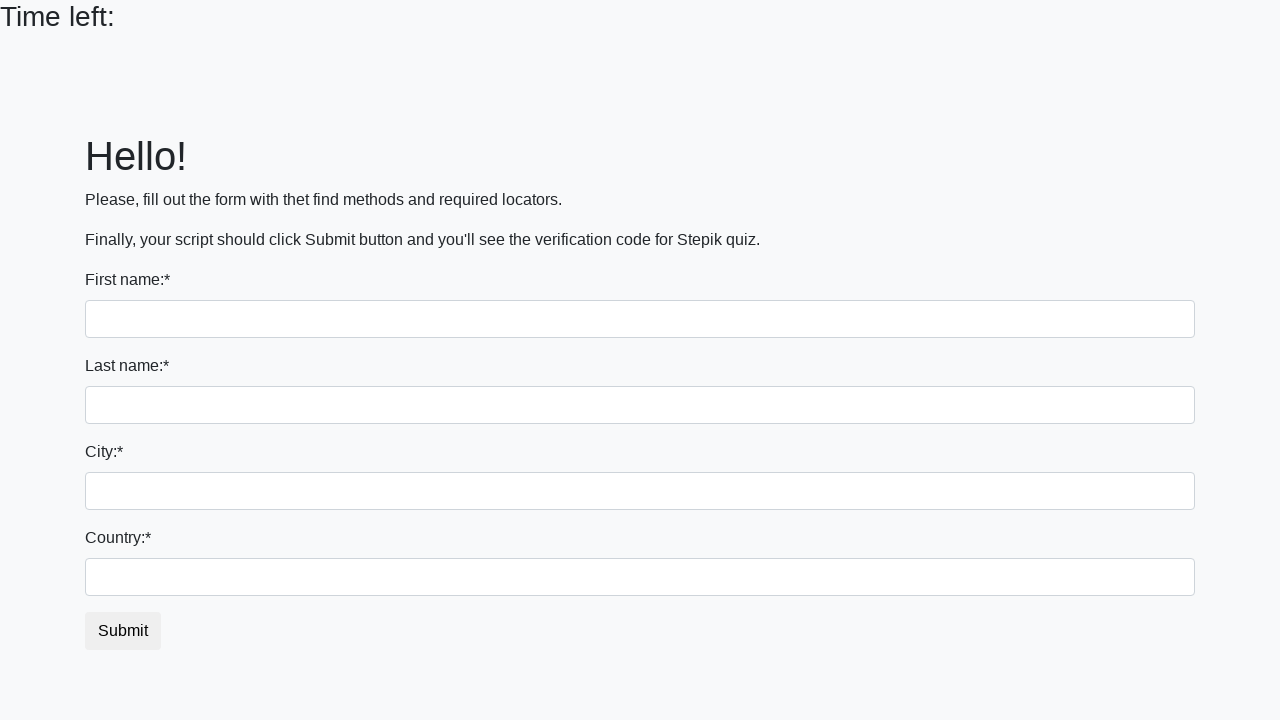

Filled first name field with 'Ivan' on input
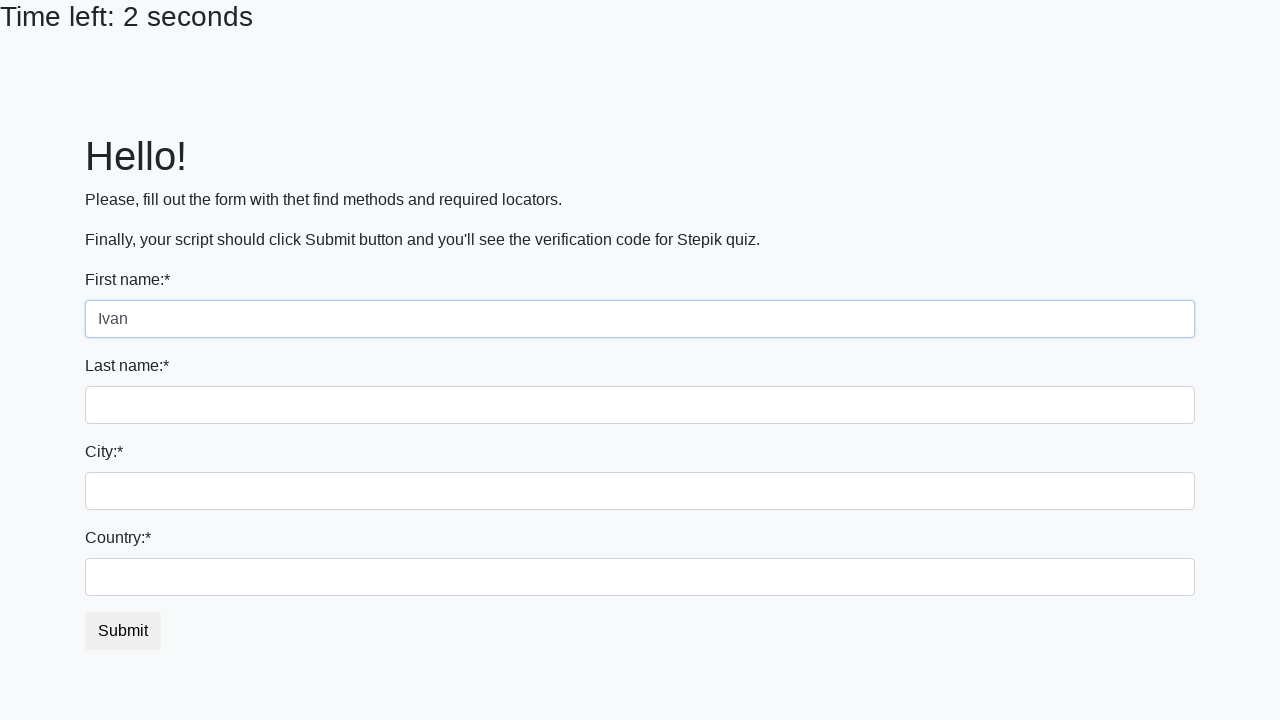

Filled last name field with 'Petrov' on input[name='last_name']
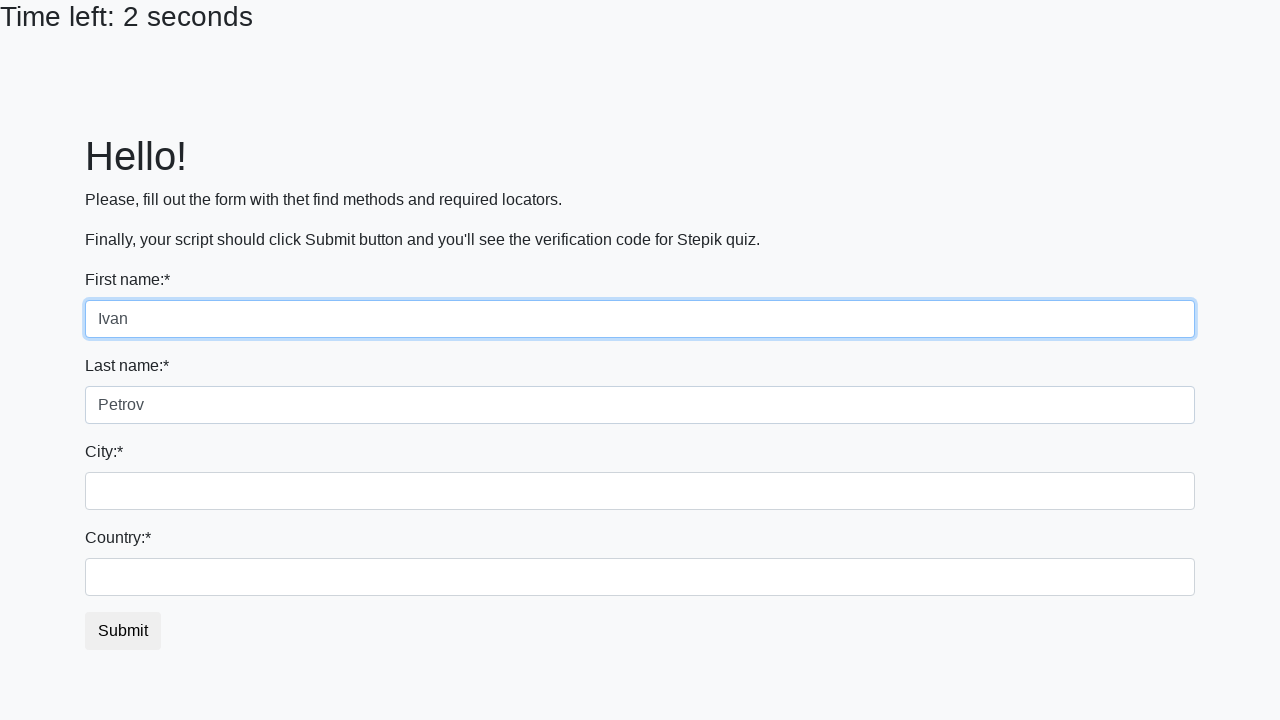

Filled city field with 'Smolensk' on .city
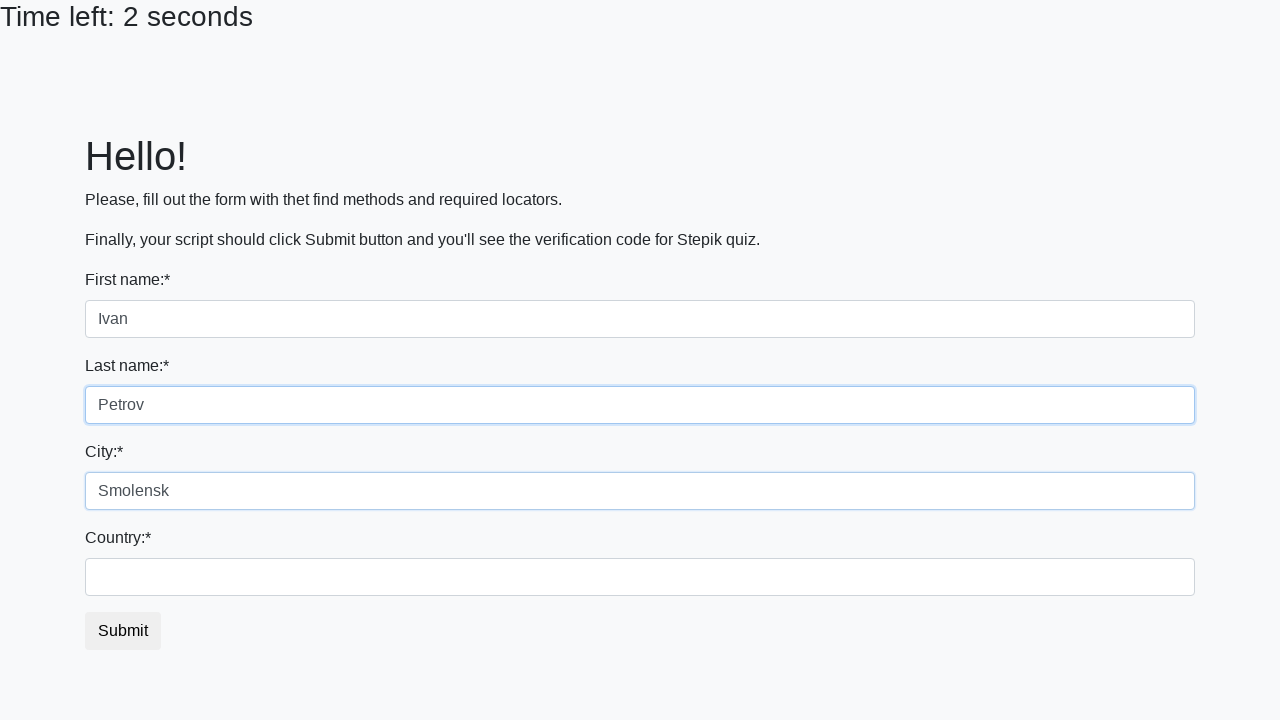

Filled country field with 'Russia' on #country
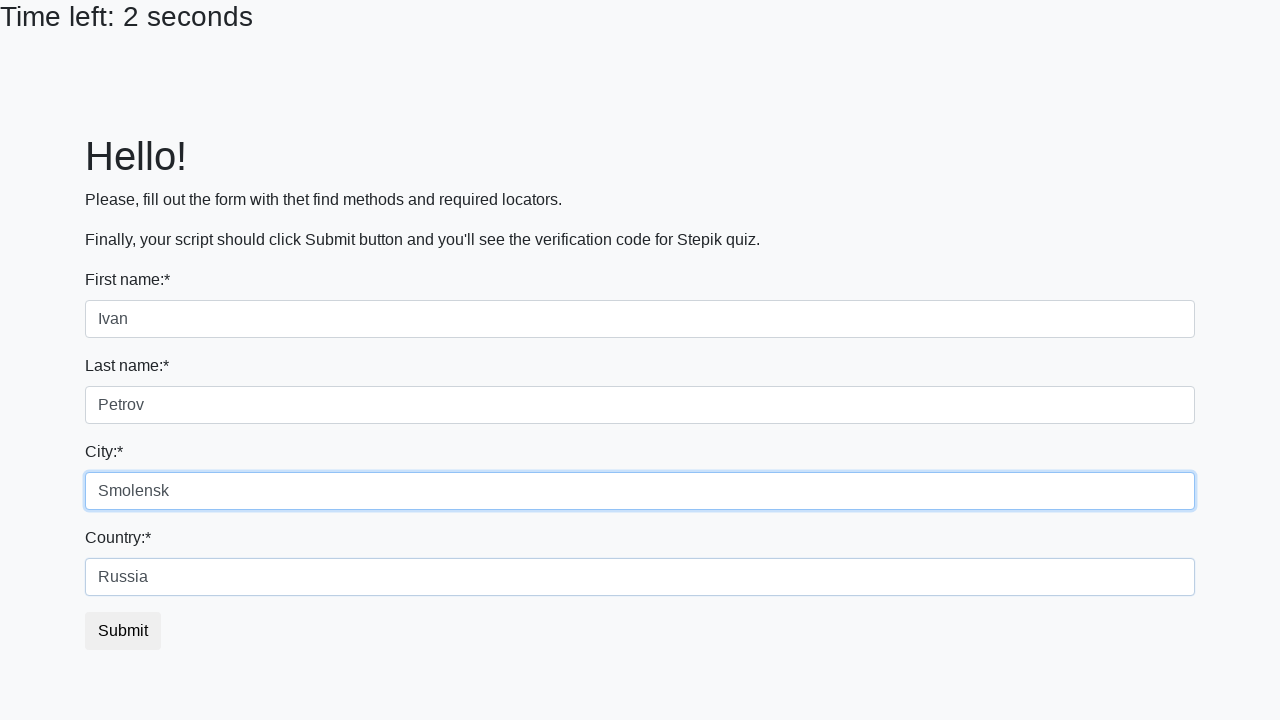

Clicked submit button to submit the form at (123, 631) on button.btn
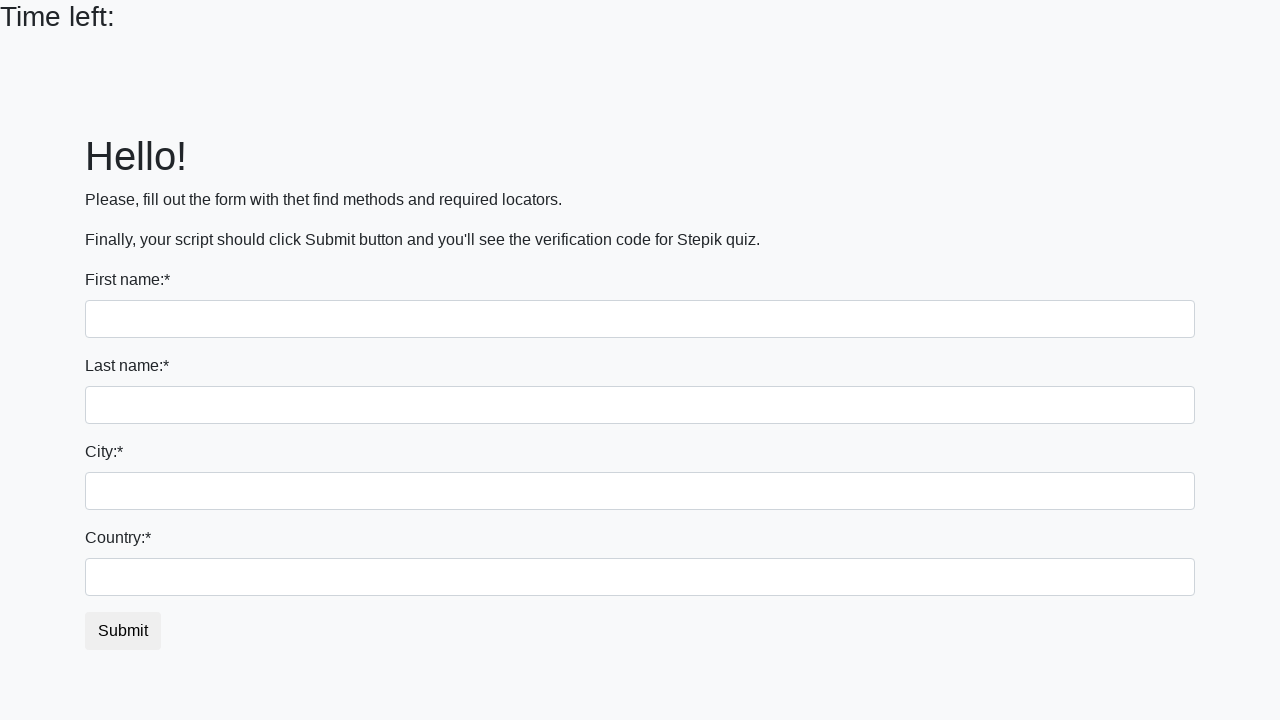

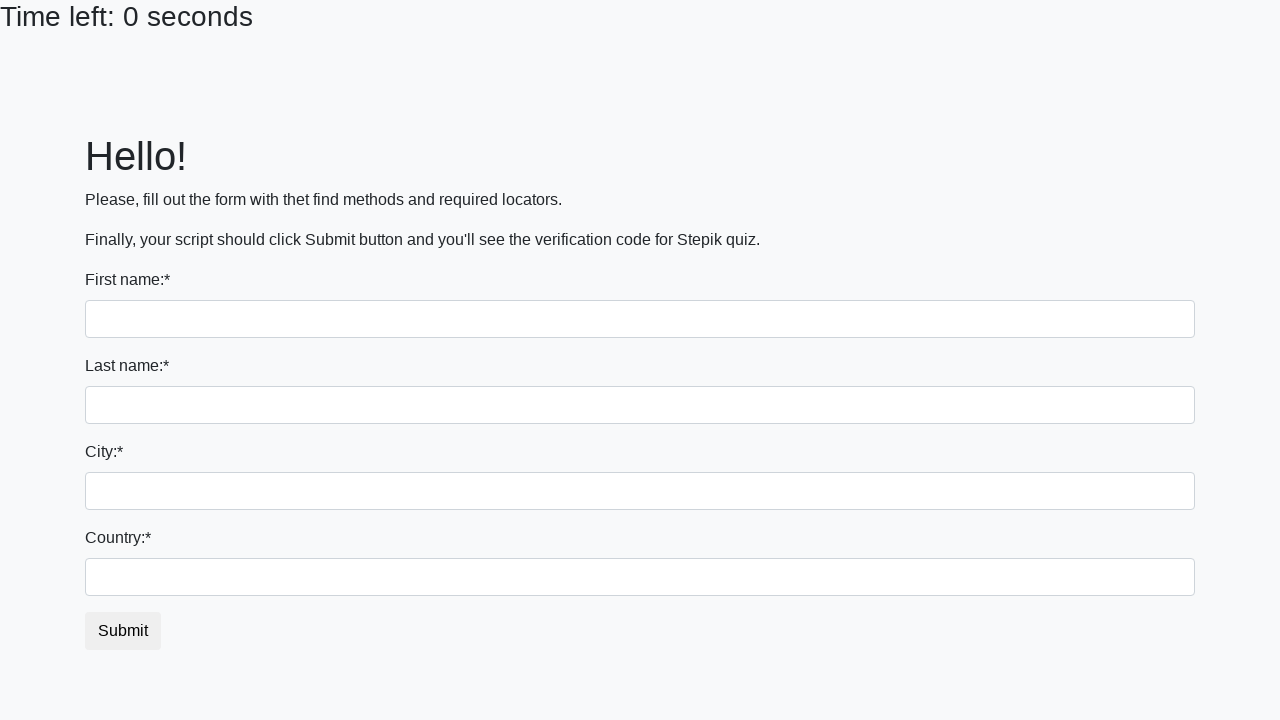